Tests editing a task while in the Active filter

Starting URL: https://todomvc4tasj.herokuapp.com/

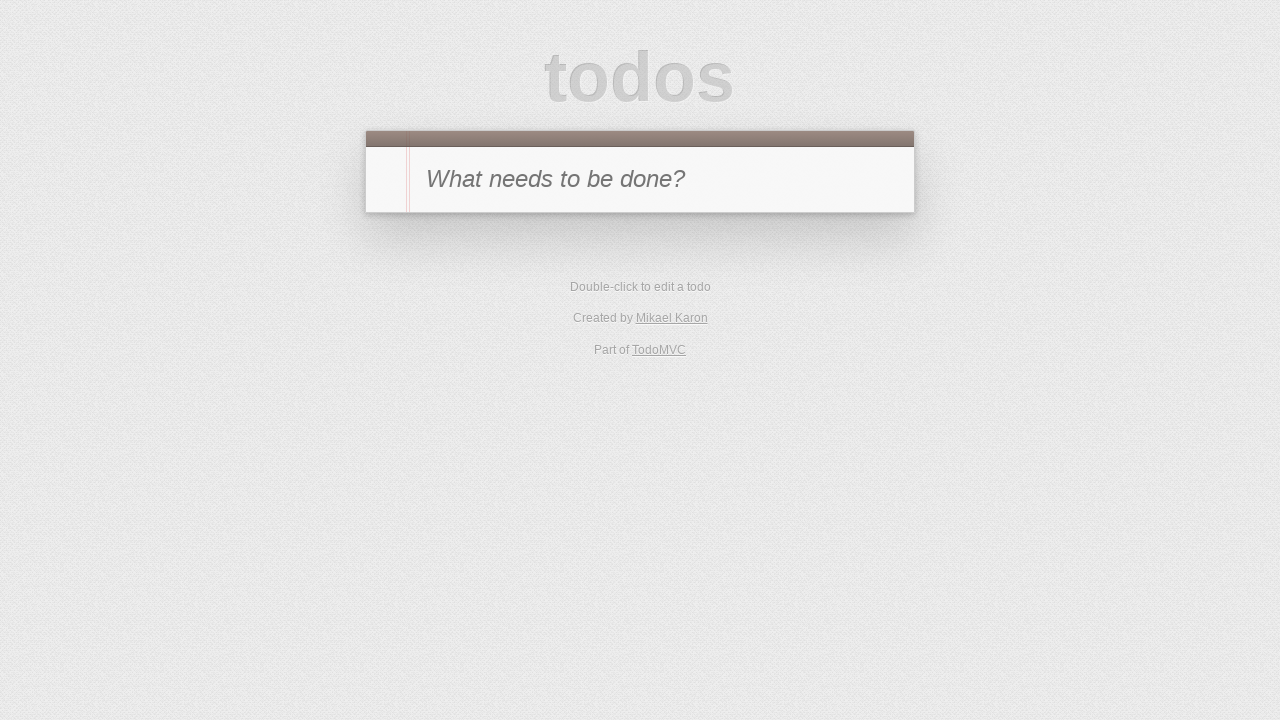

Navigated to TodoMVC application
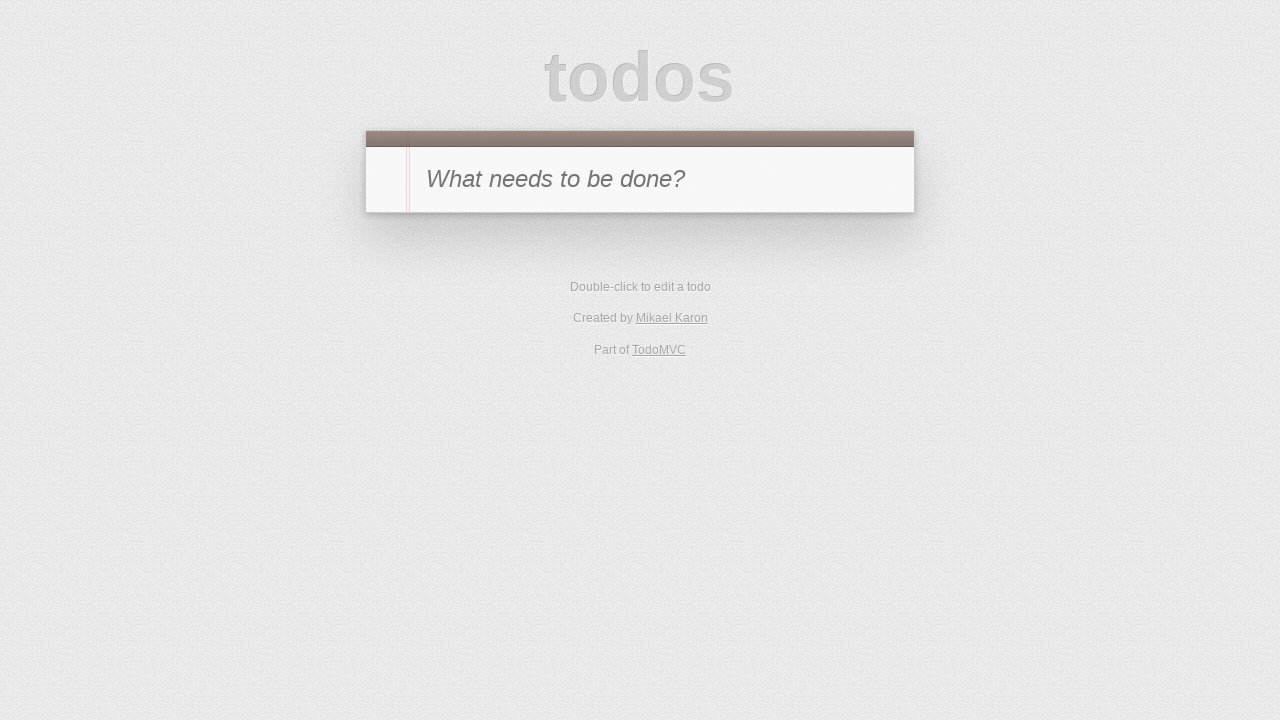

Filled new task input field with '1' on #new-todo
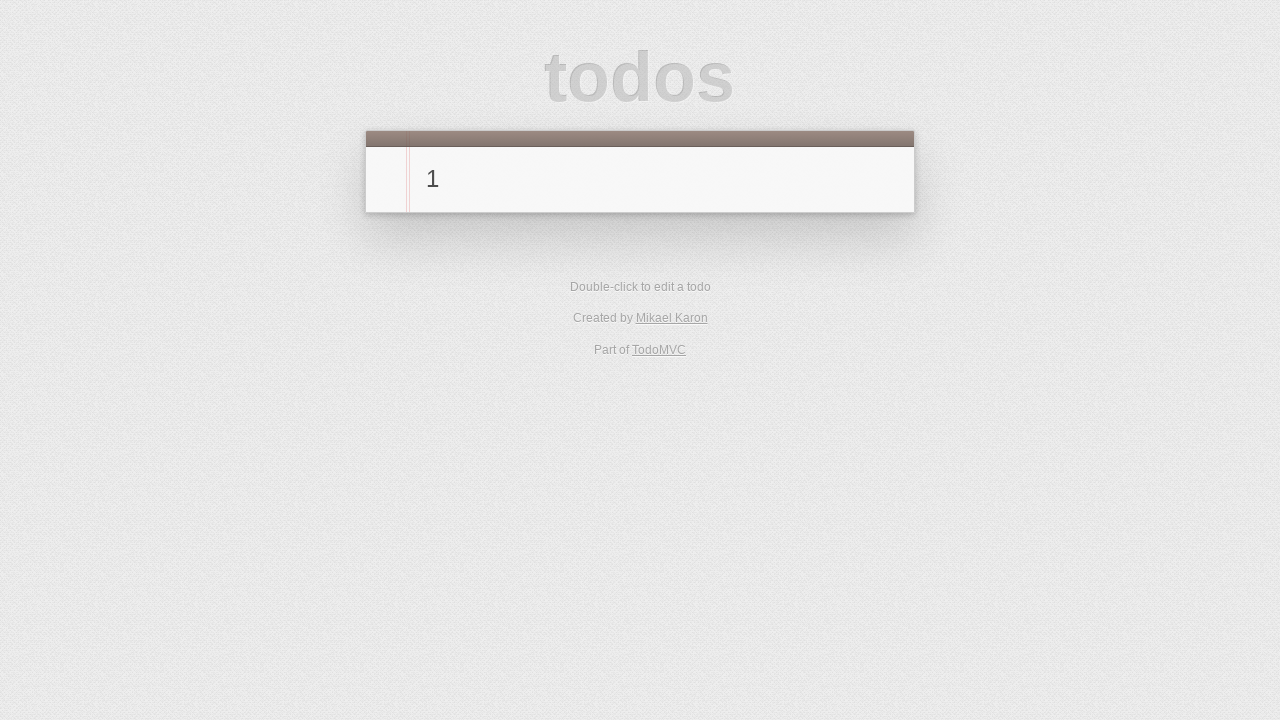

Pressed Enter to add new task on #new-todo
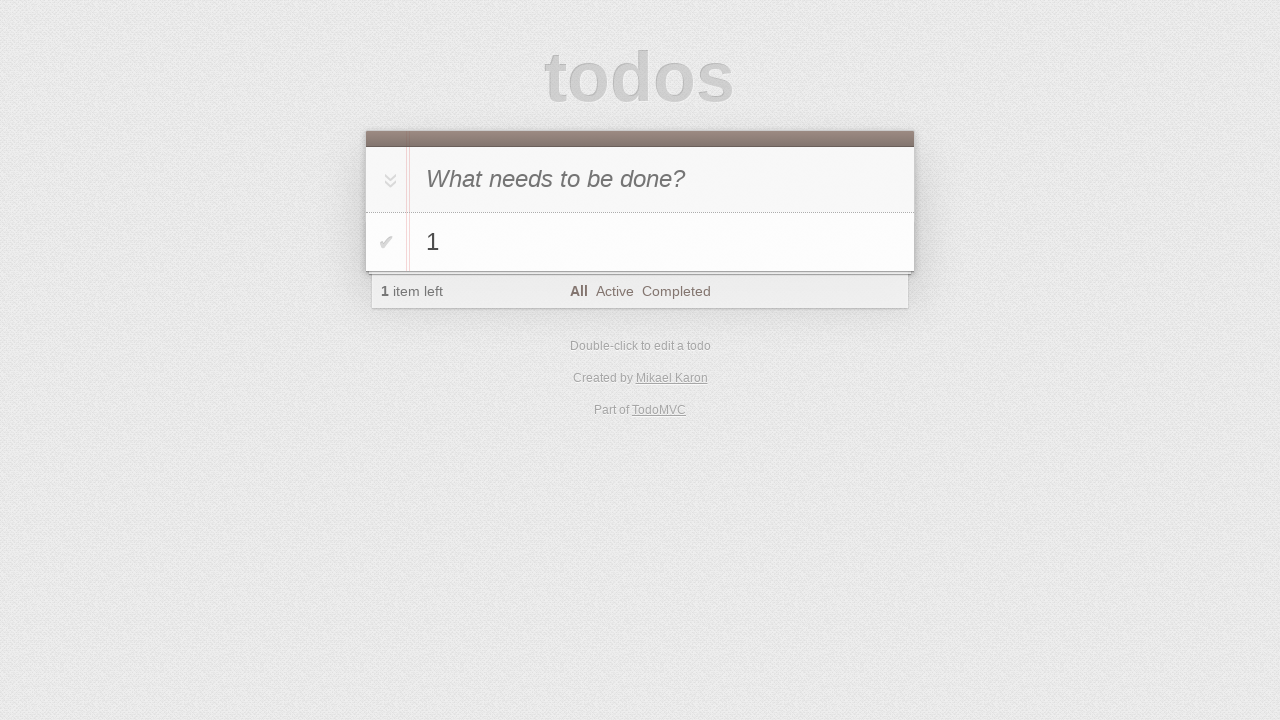

Clicked Active filter to show only active tasks at (614, 291) on text=Active
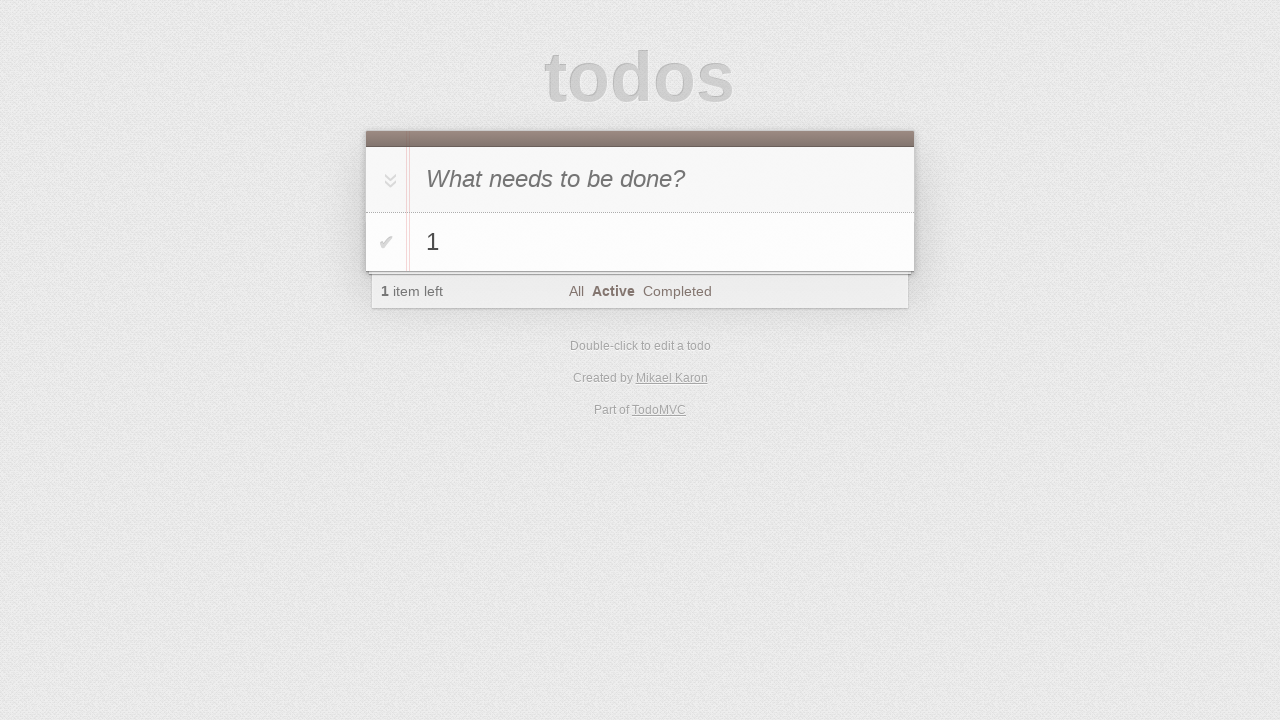

Double-clicked task '1' to enter edit mode at (662, 242) on #todo-list li >> text='1'
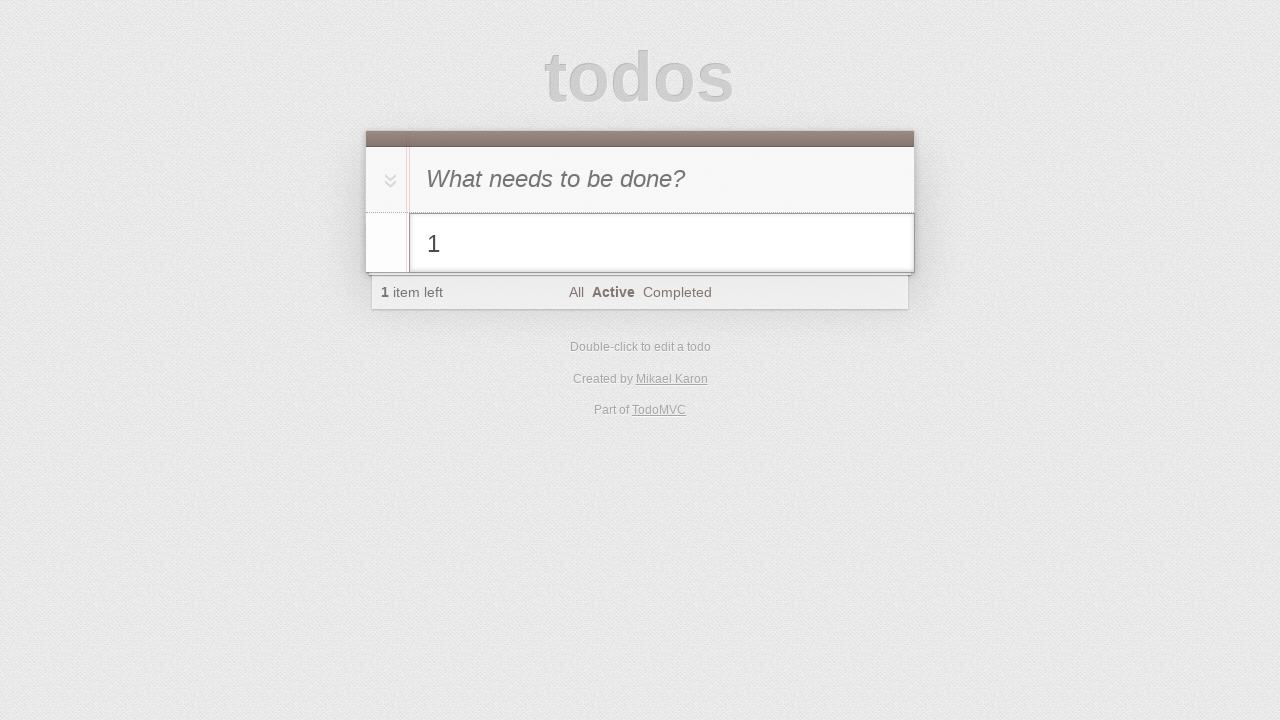

Filled edit field with '1 edited' on #todo-list li.editing .edit
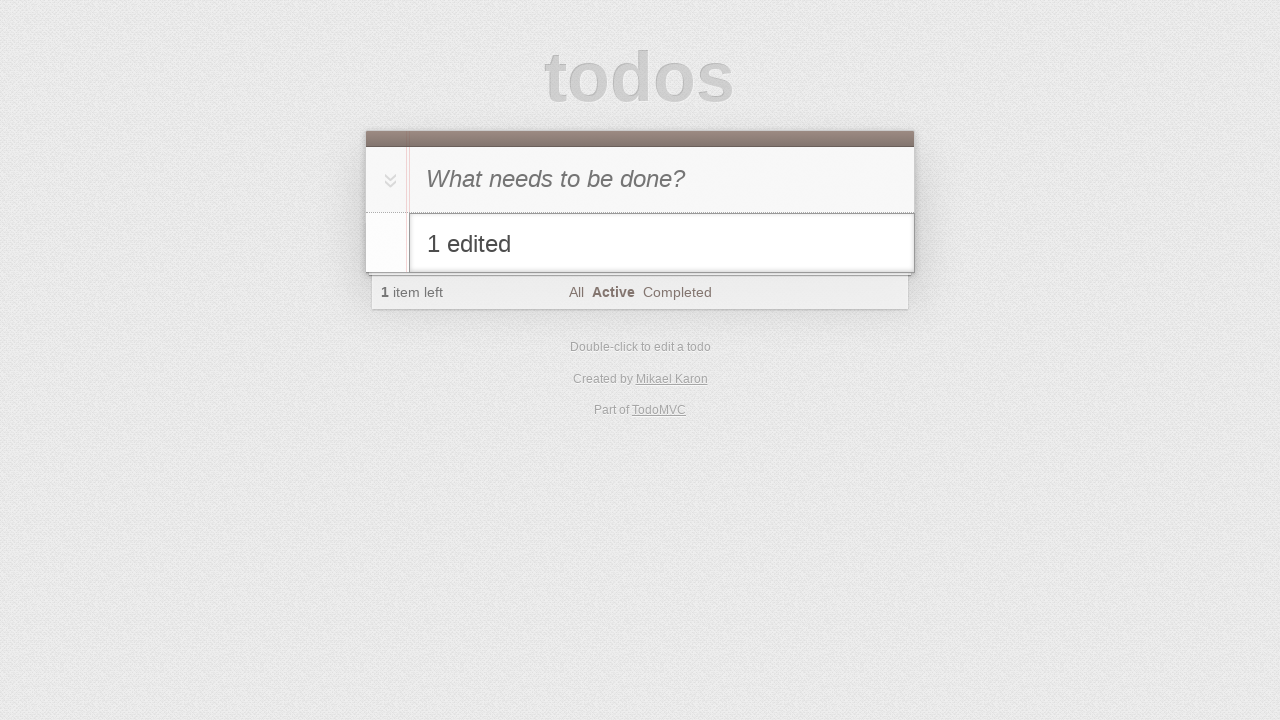

Pressed Enter to confirm task edit on #todo-list li.editing .edit
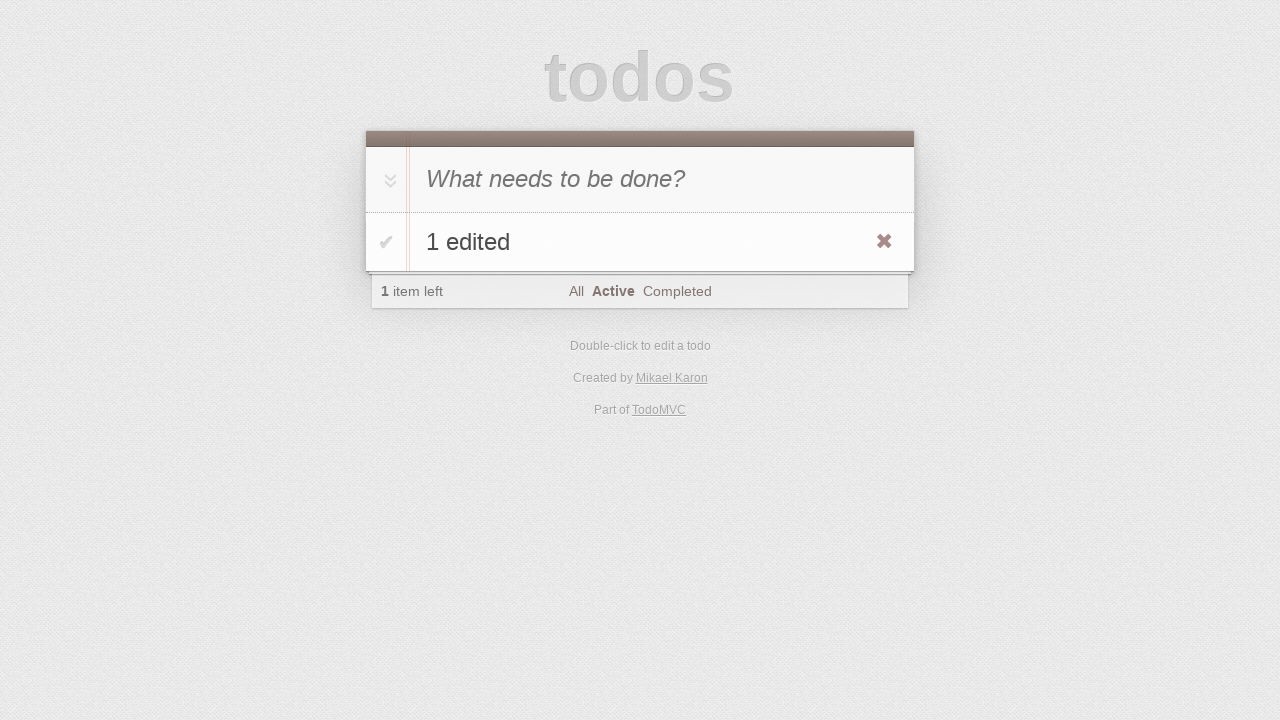

Verified edited task '1 edited' is displayed
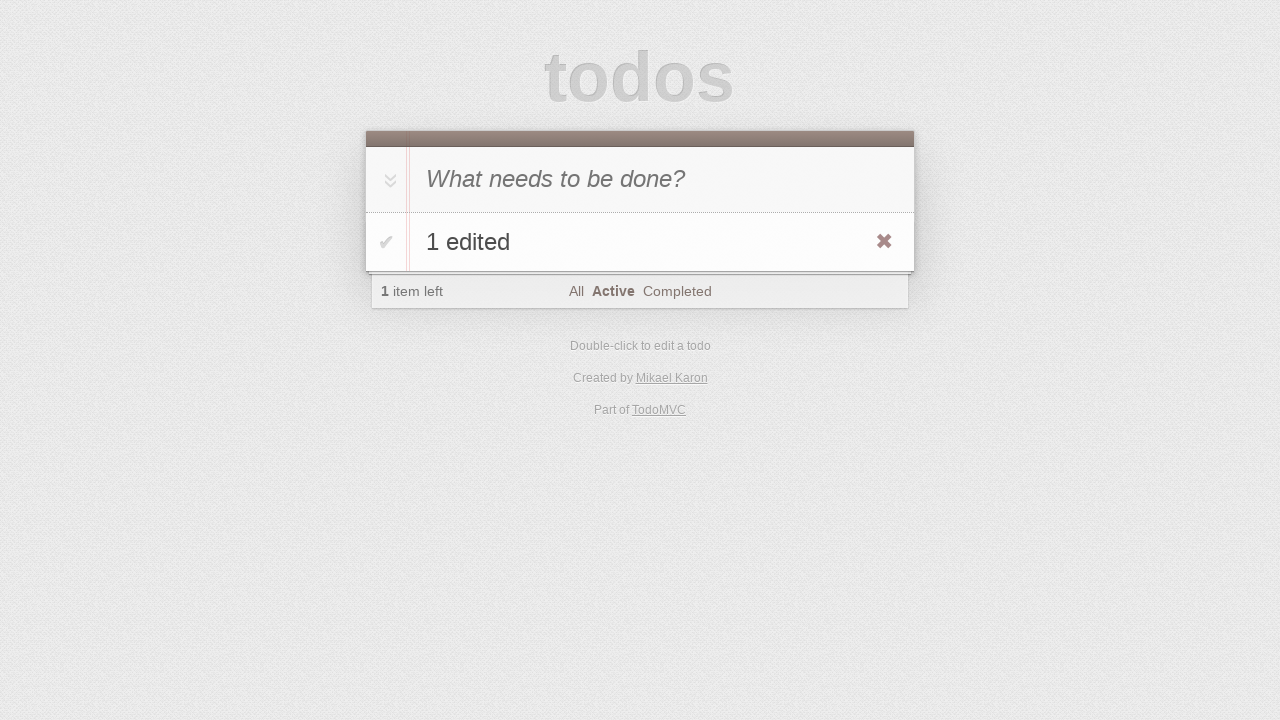

Verified item count shows '1' in the todo counter
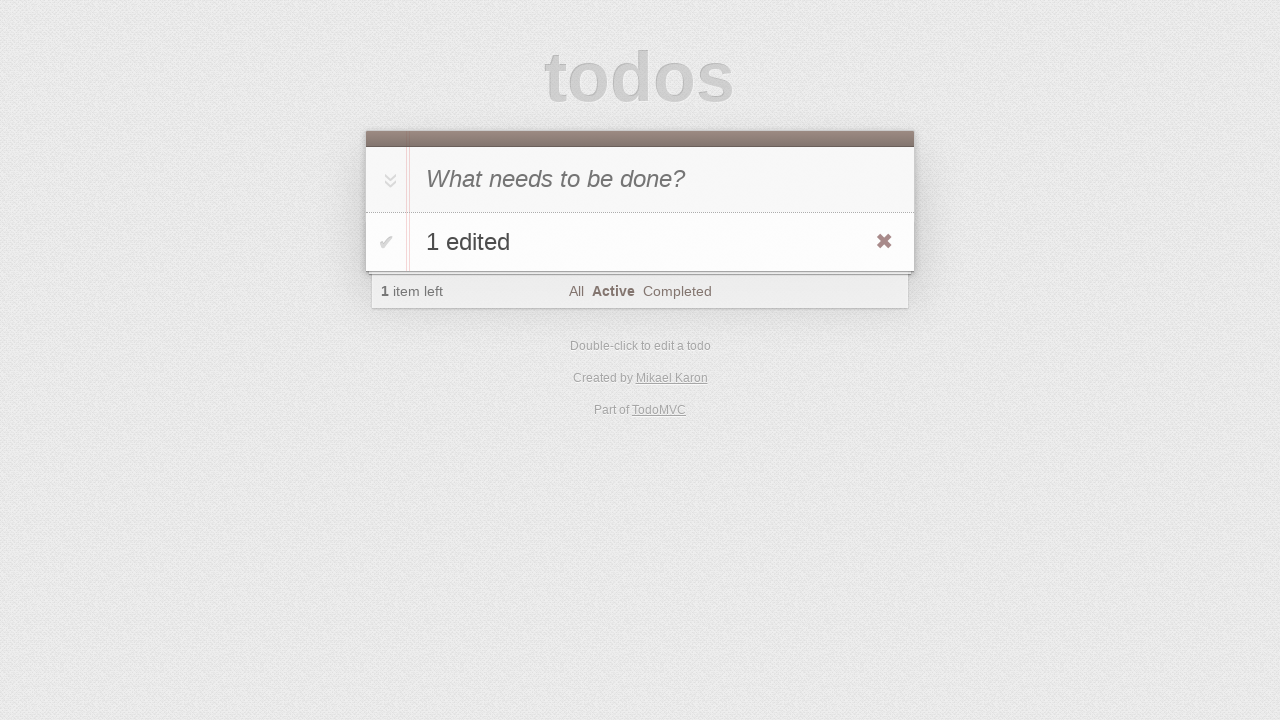

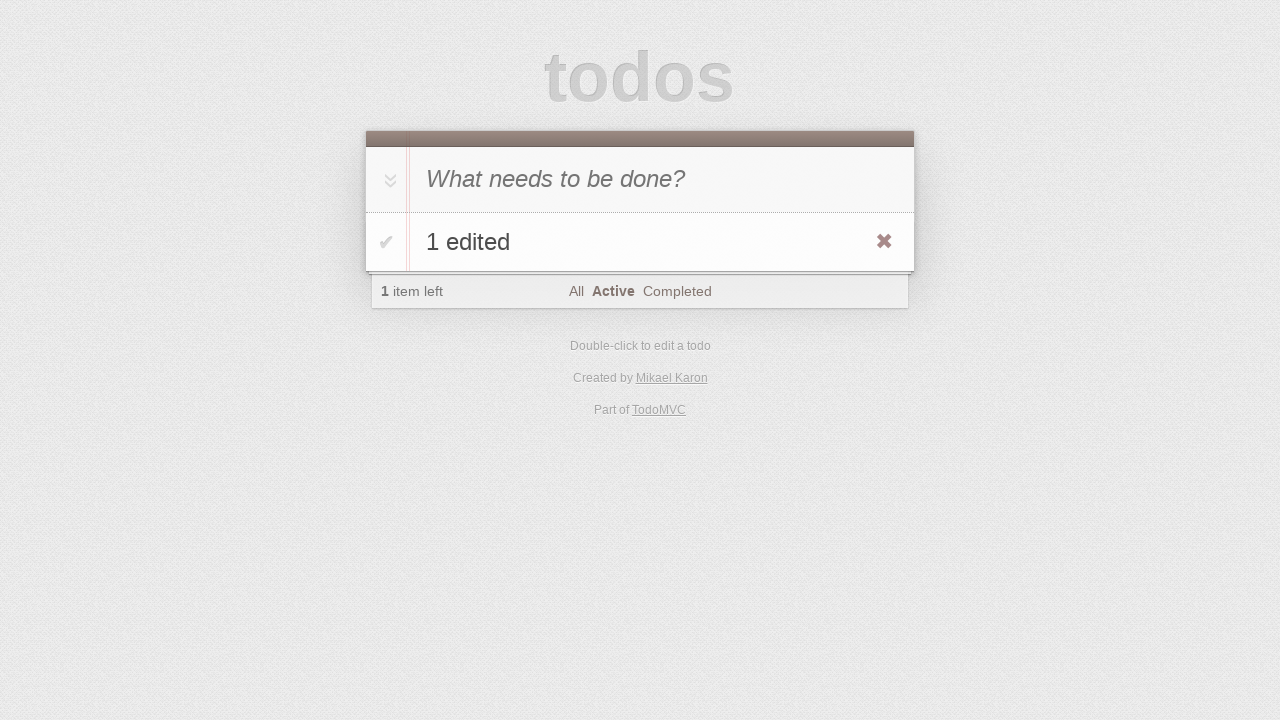